Navigates to a Douban movie page (The Shawshank Redemption) and clicks on the hot comments link to view popular comments

Starting URL: https://movie.douban.com/subject/1292052/

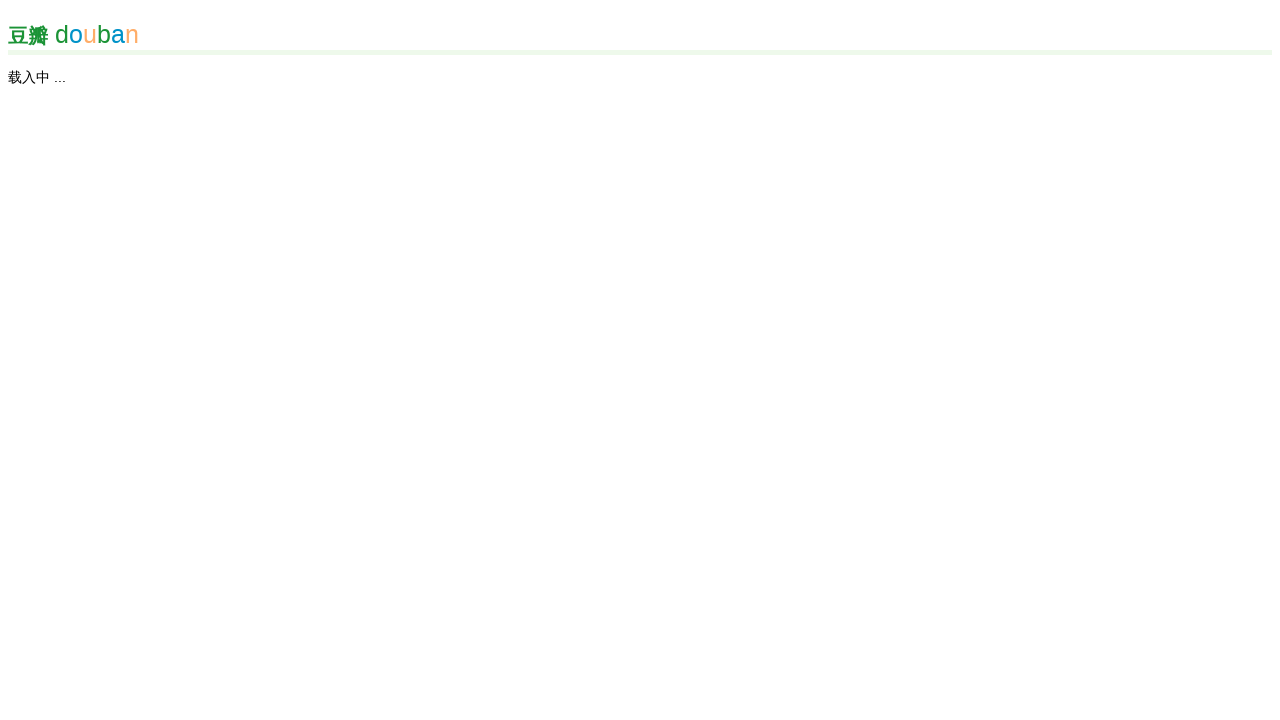

Navigated to The Shawshank Redemption movie page on Douban
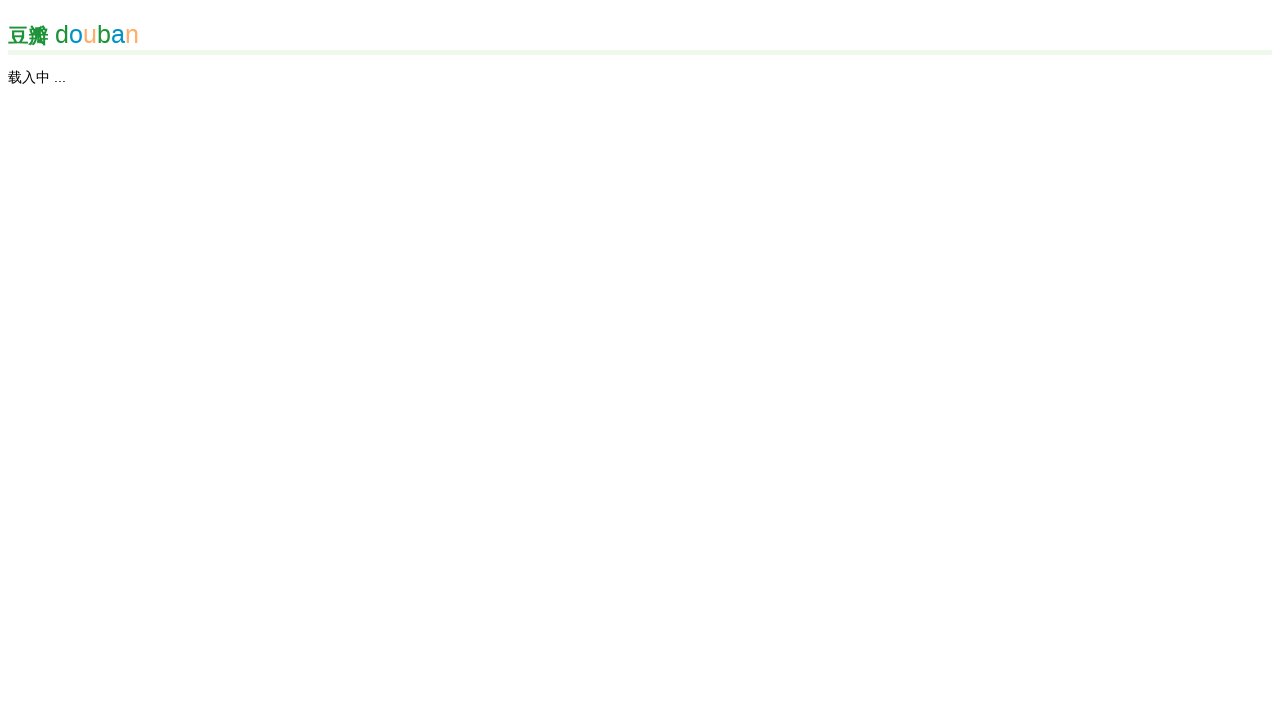

Clicked on the hot comments link at (188, 713) on xpath=//*[@id="hot-comments"]/a
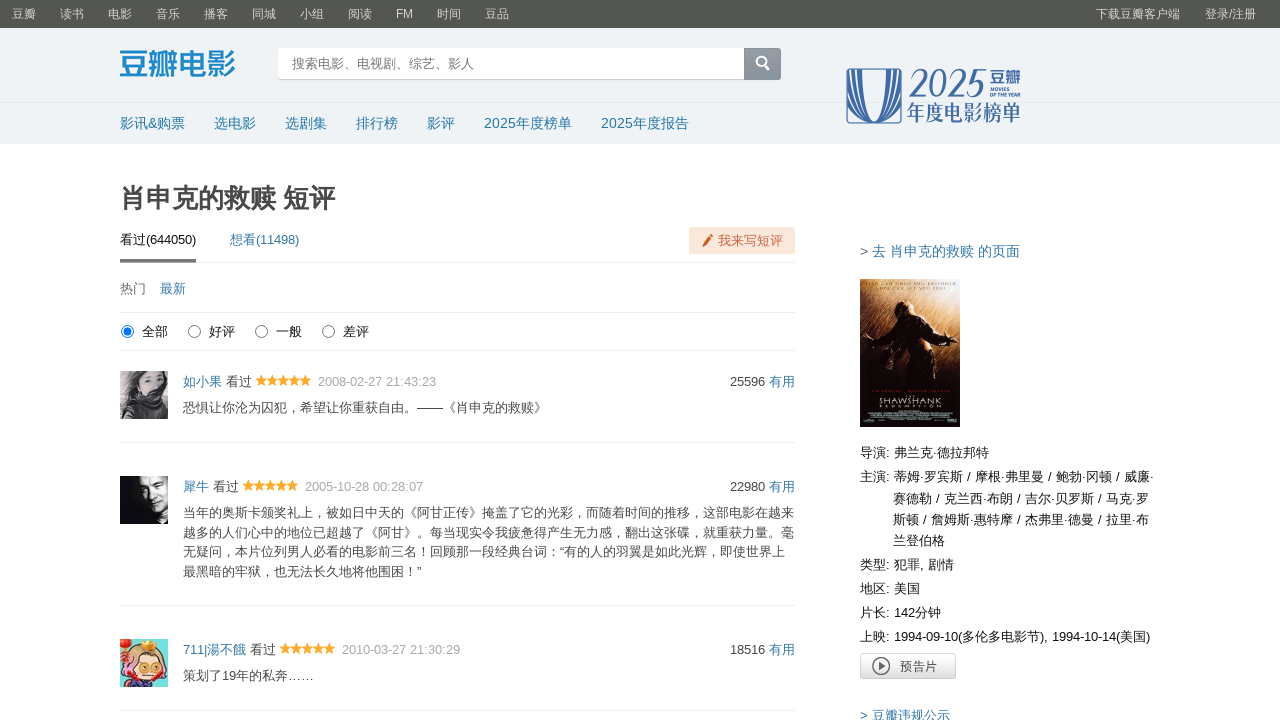

Comments page loaded and network idle
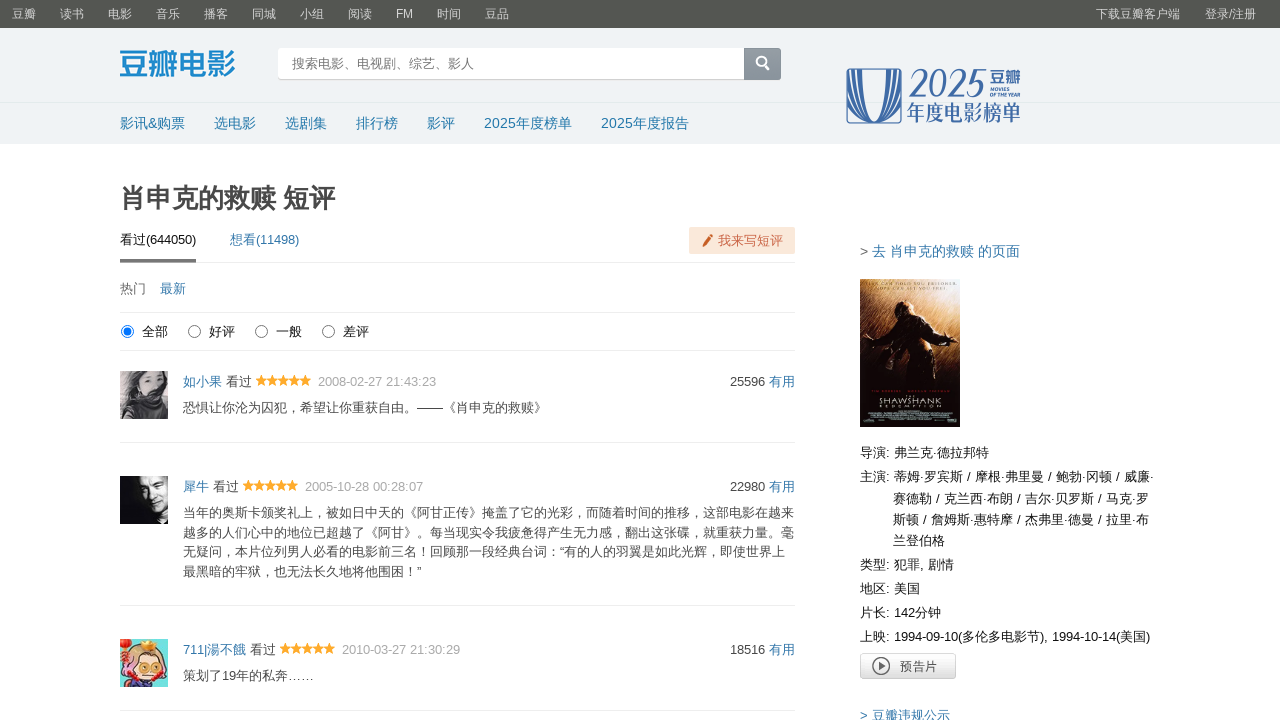

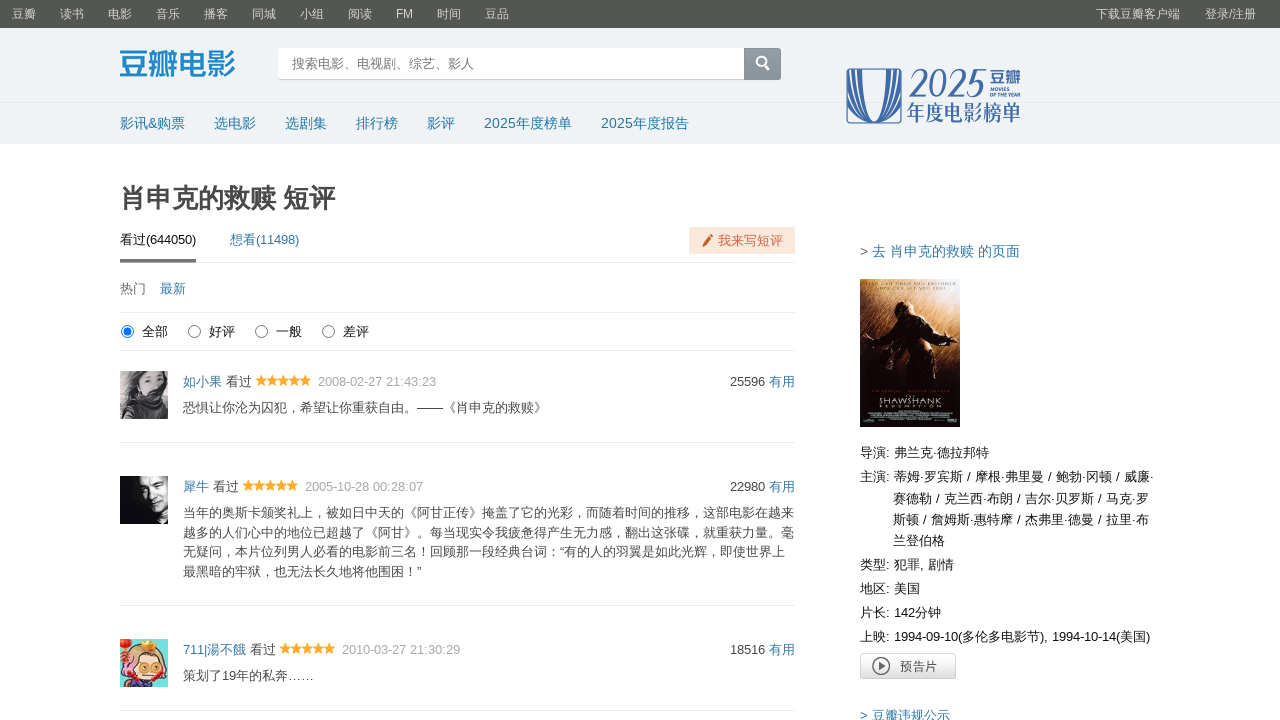